Tests an AngularJS calculator by entering two numbers, clicking the calculate button, and waiting for the result to display

Starting URL: https://juliemr.github.io/protractor-demo/

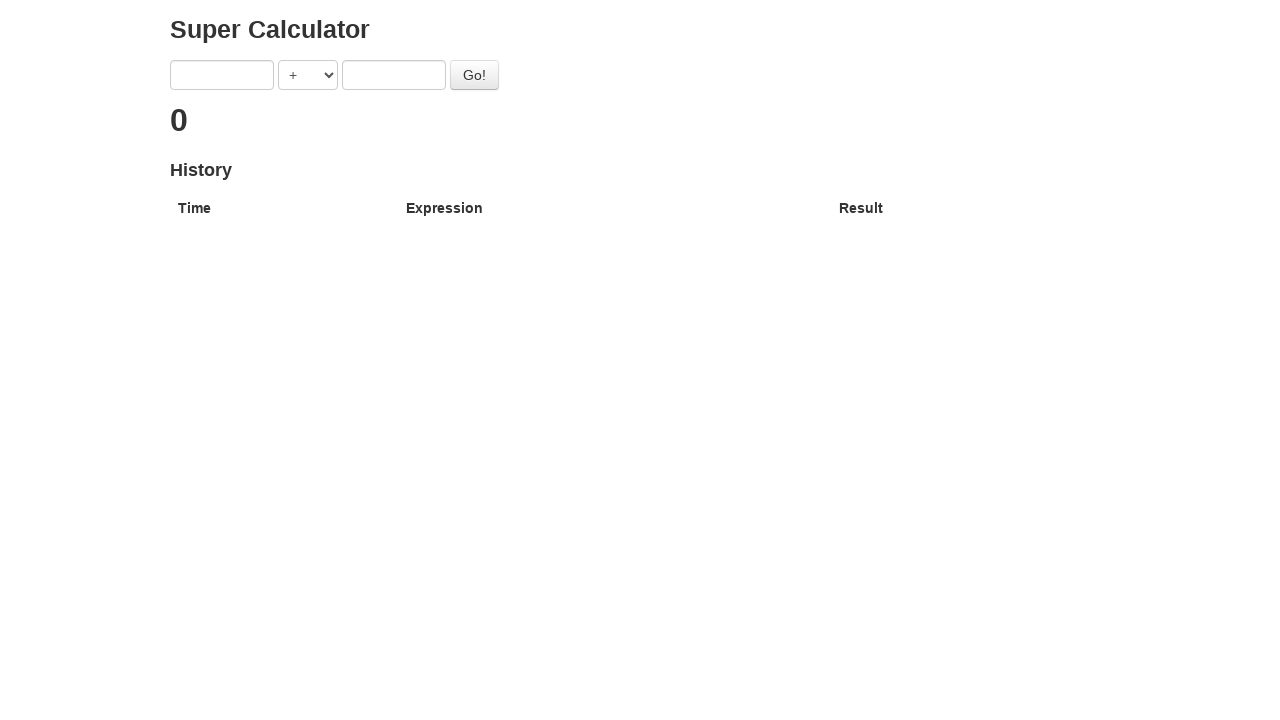

Entered first number '1' in calculator on //form[@class='form-inline ng-pristine ng-valid']//descendant::input[1]
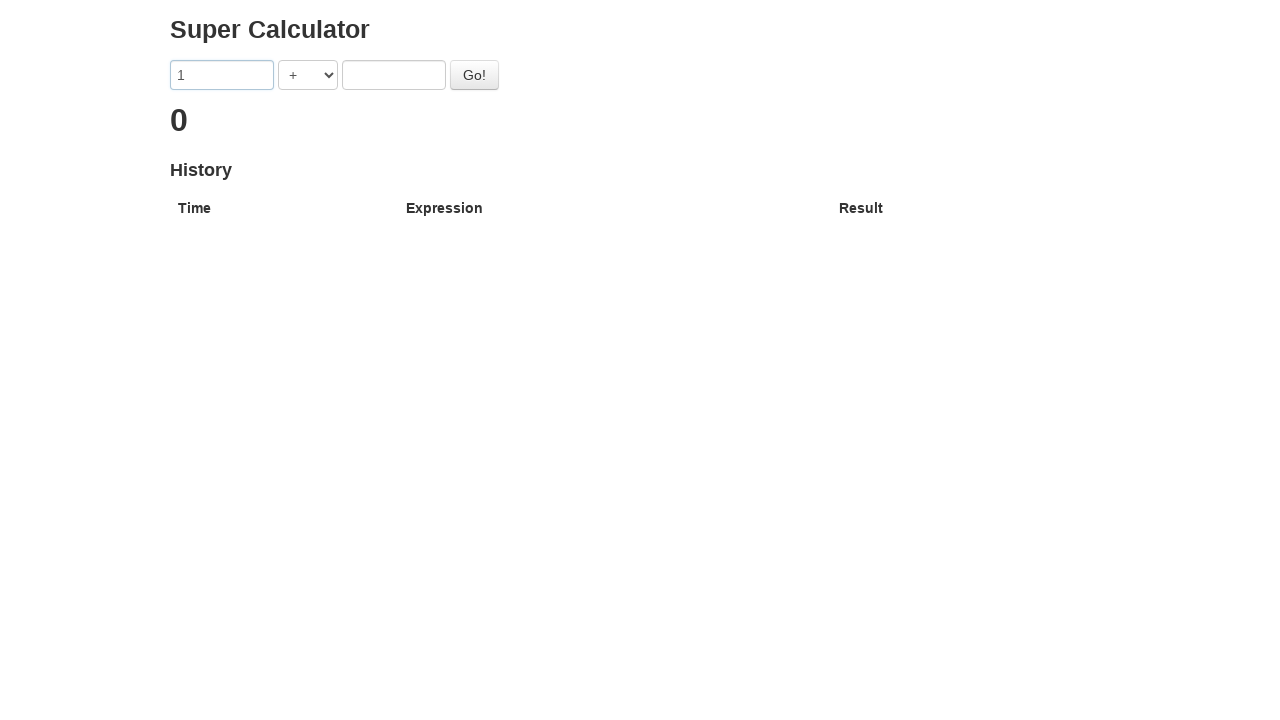

Entered second number '2' in calculator on //input[@ng-model='second']
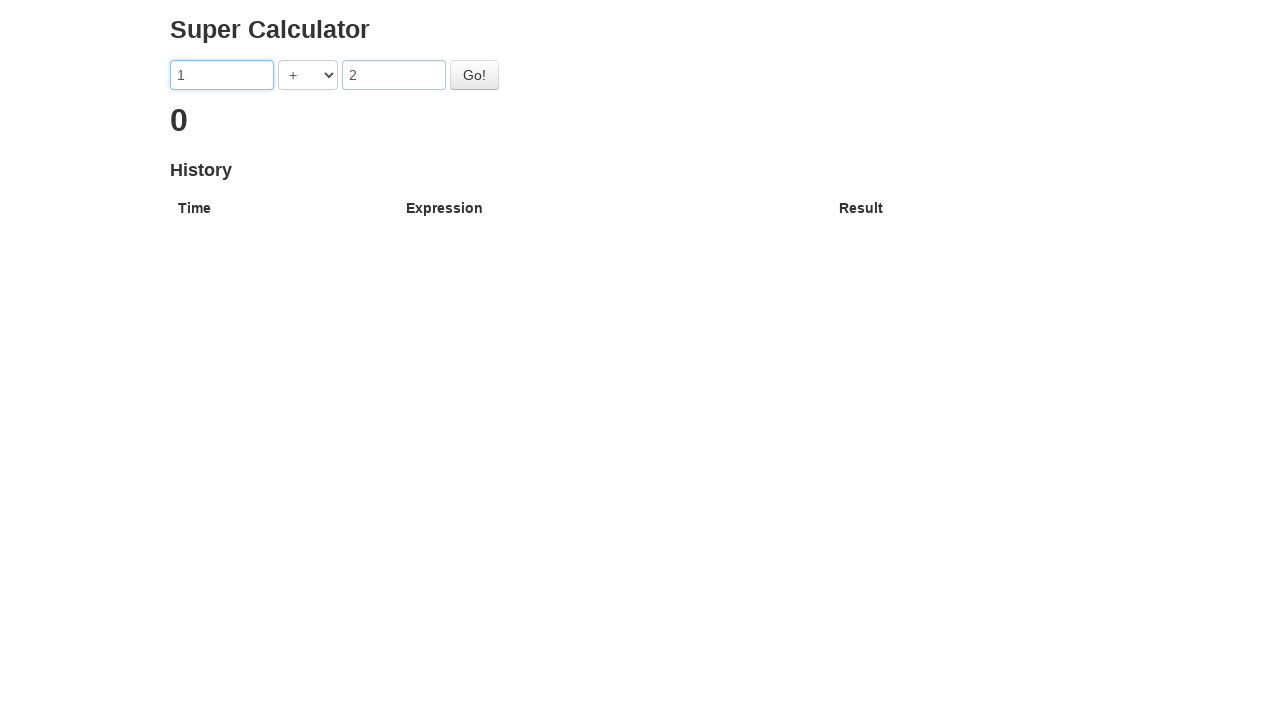

Clicked the calculate button at (474, 75) on xpath=//button[@id='gobutton']
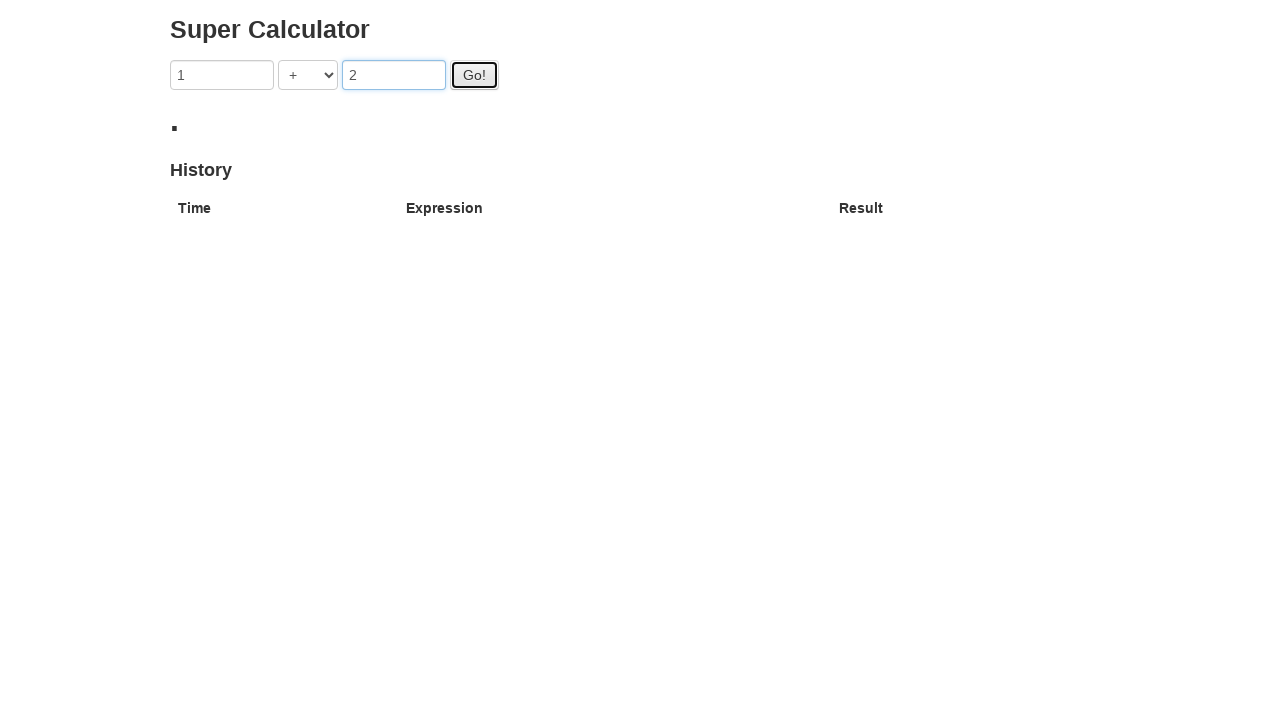

Waited for calculation result to display
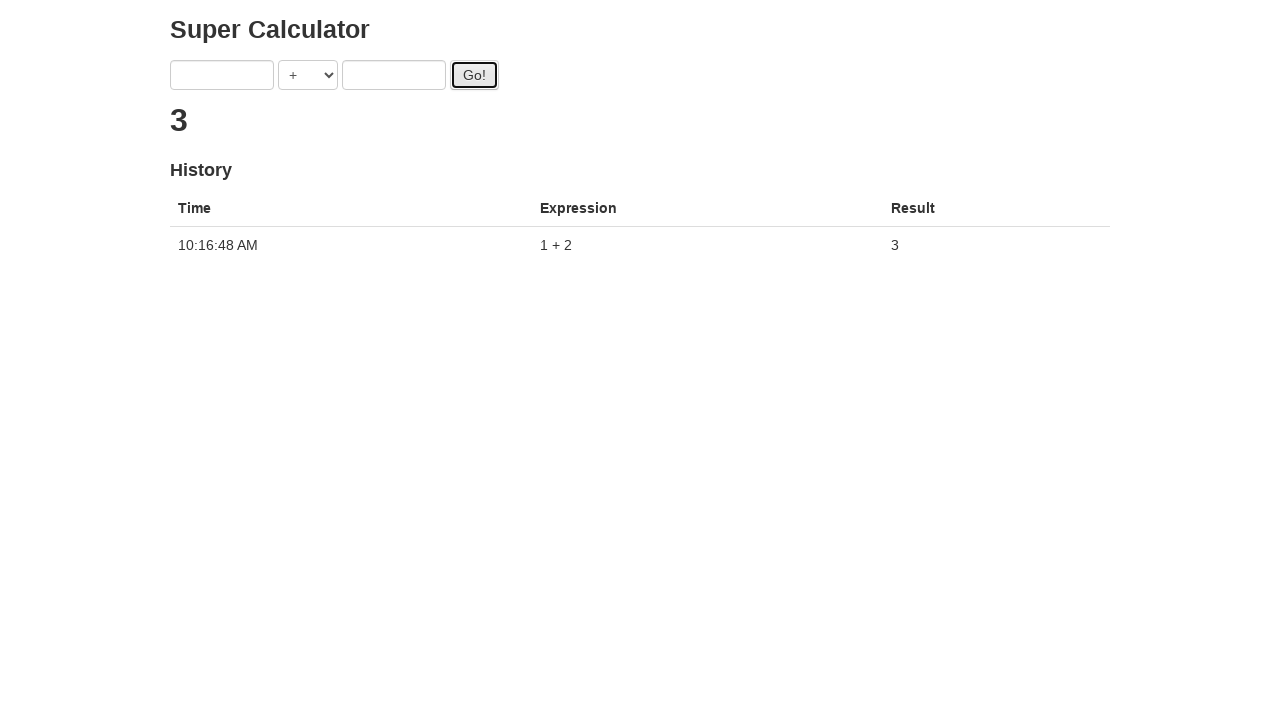

Retrieved calculation result: 3
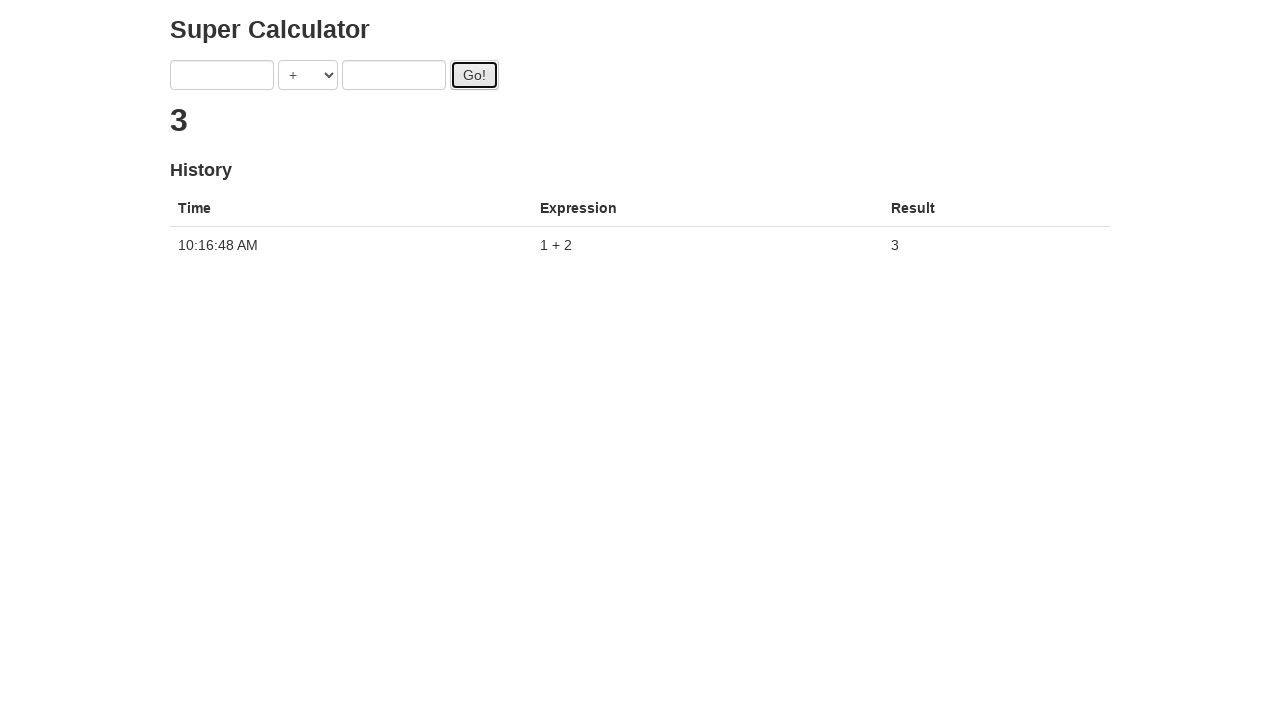

Printed result to console: 3
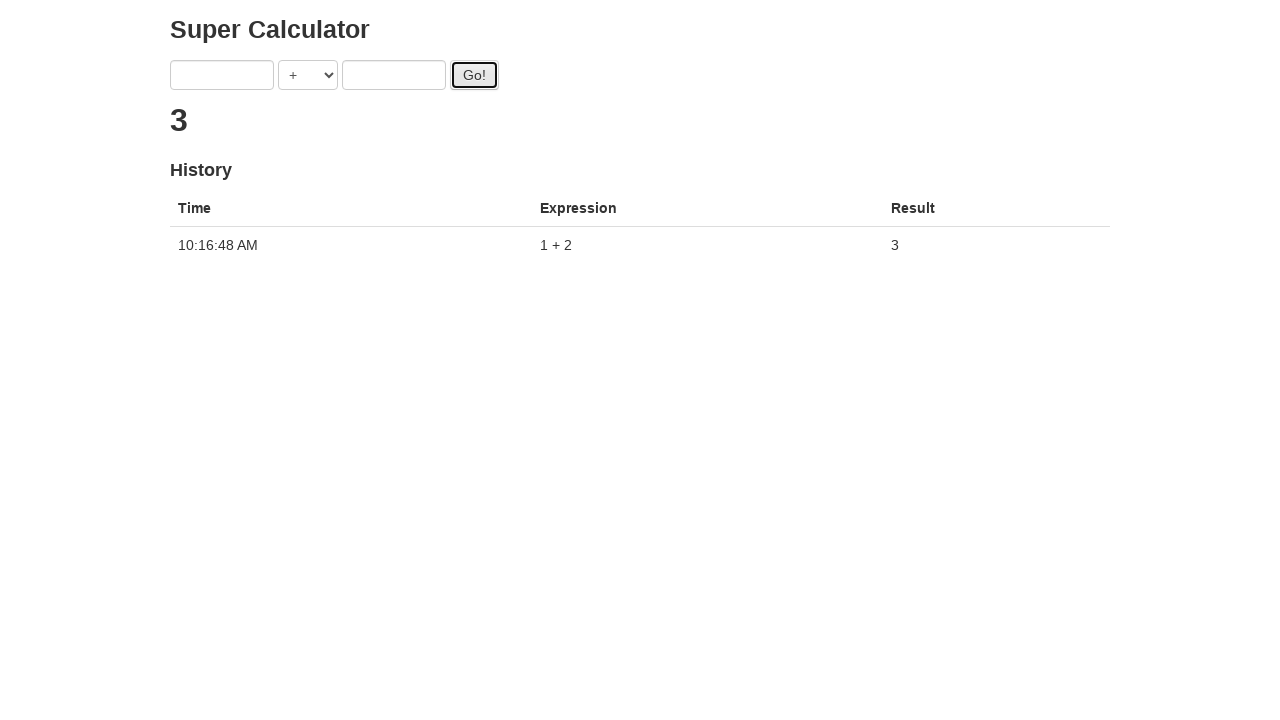

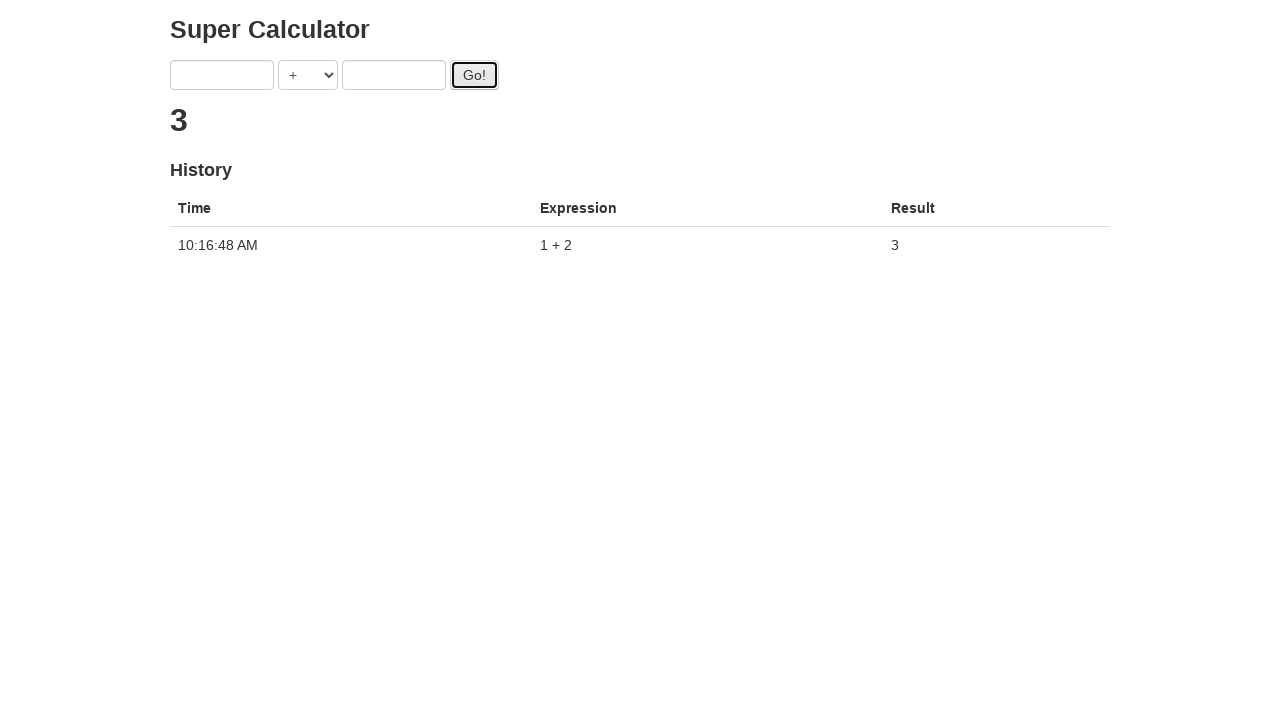